Tests that clicking Clear completed button removes completed items from the list

Starting URL: https://demo.playwright.dev/todomvc

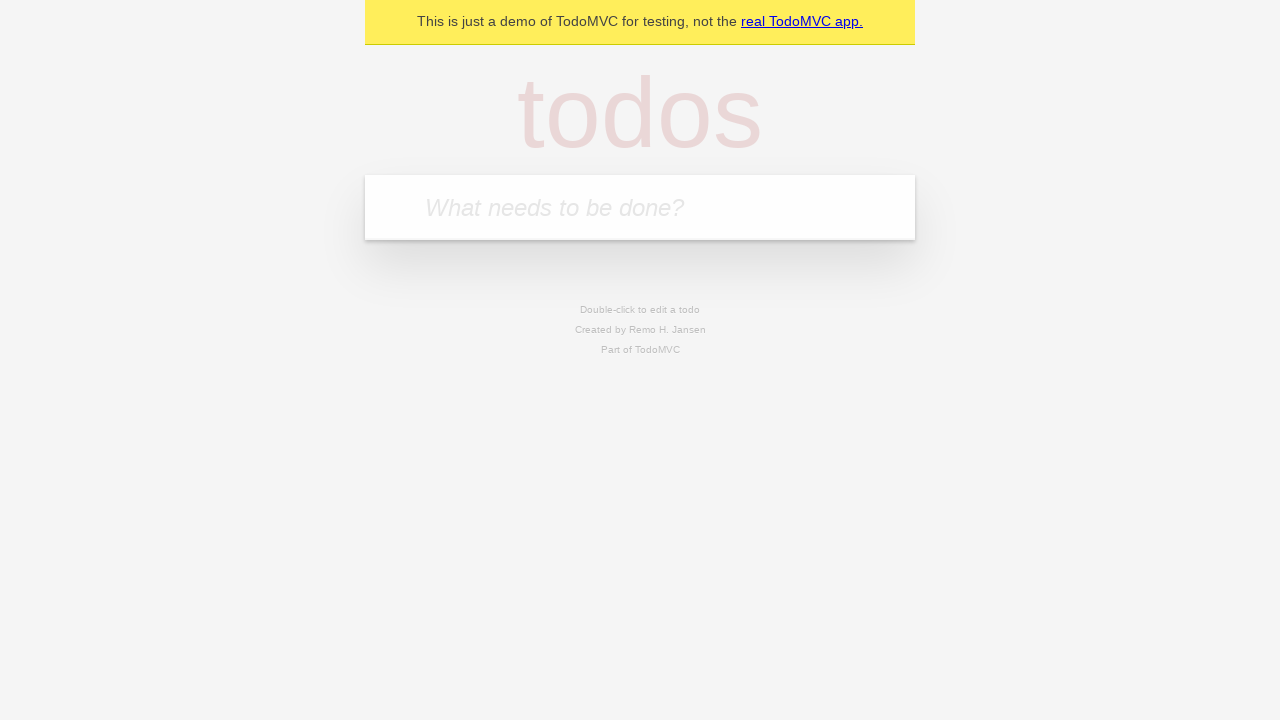

Filled todo input with 'buy some cheese' on internal:attr=[placeholder="What needs to be done?"i]
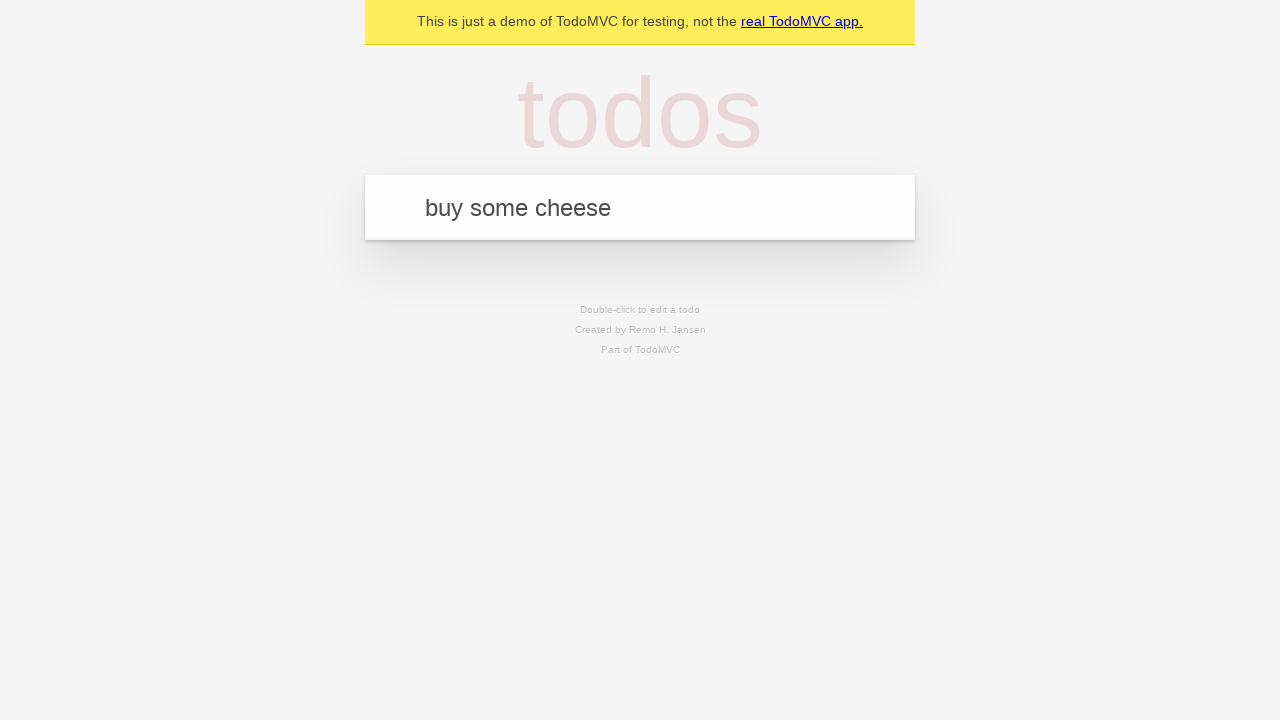

Pressed Enter to add first todo on internal:attr=[placeholder="What needs to be done?"i]
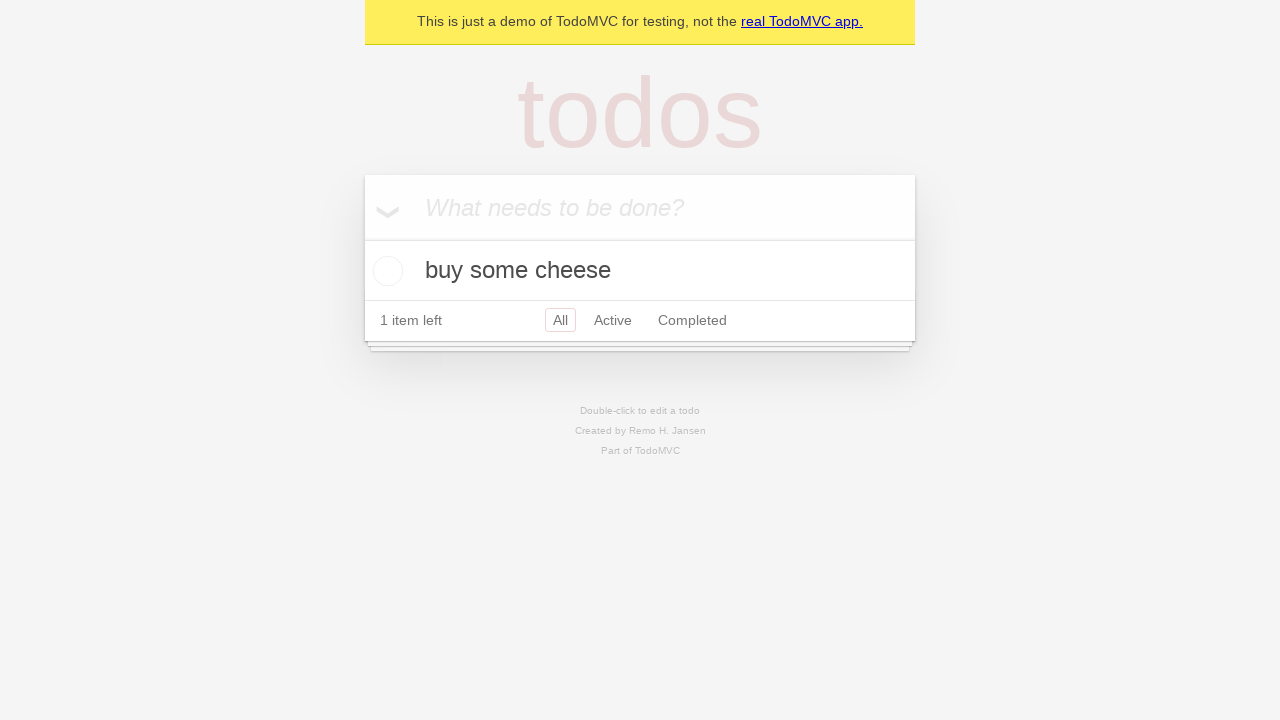

Filled todo input with 'feed the cat' on internal:attr=[placeholder="What needs to be done?"i]
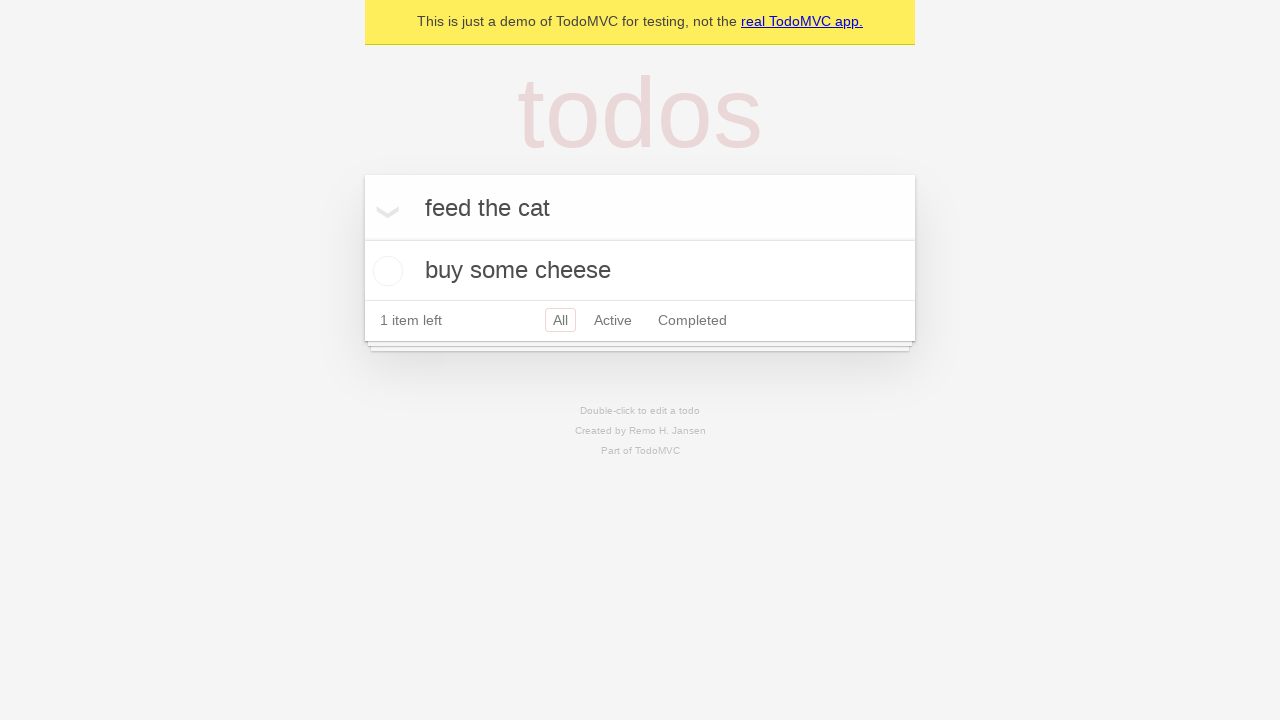

Pressed Enter to add second todo on internal:attr=[placeholder="What needs to be done?"i]
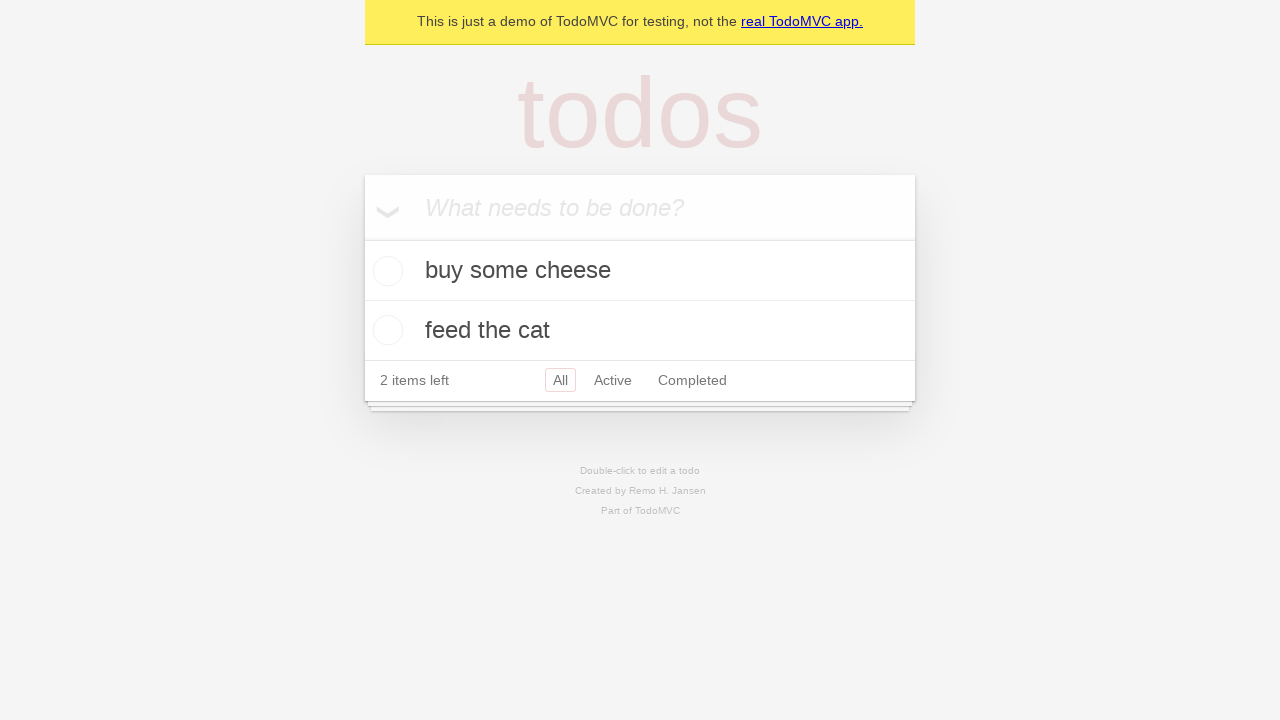

Filled todo input with 'book a doctors appointment' on internal:attr=[placeholder="What needs to be done?"i]
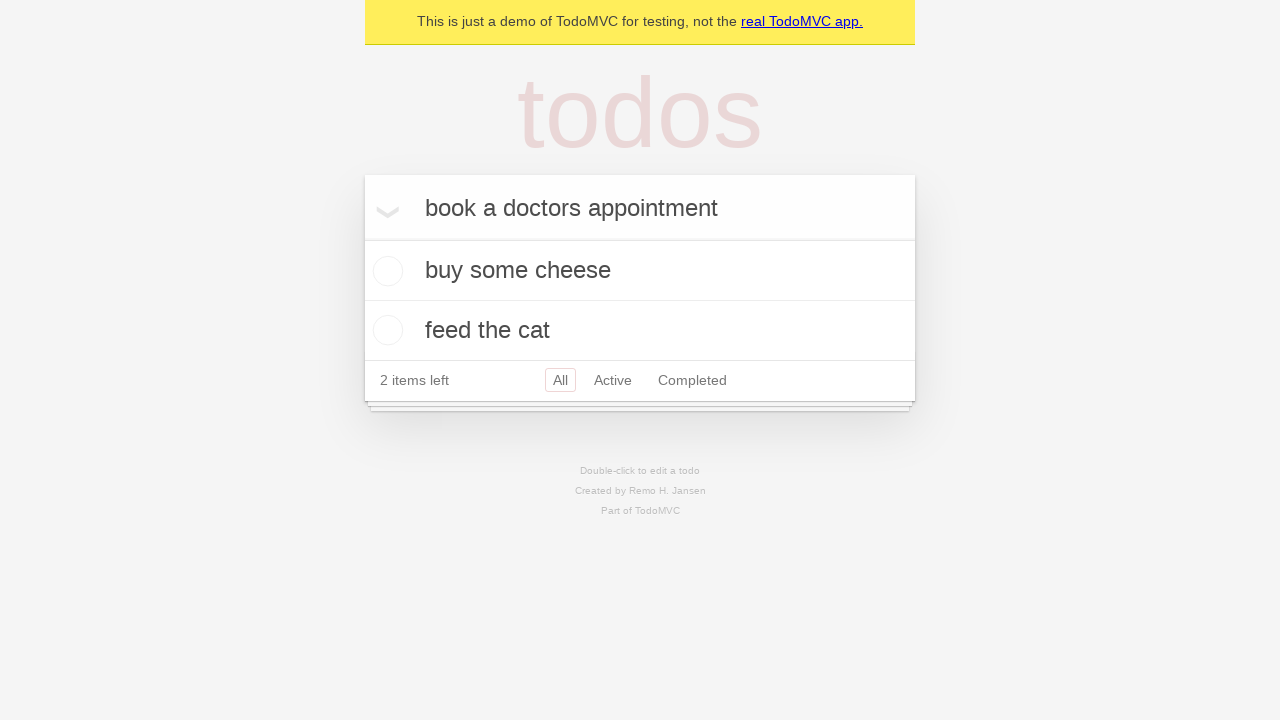

Pressed Enter to add third todo on internal:attr=[placeholder="What needs to be done?"i]
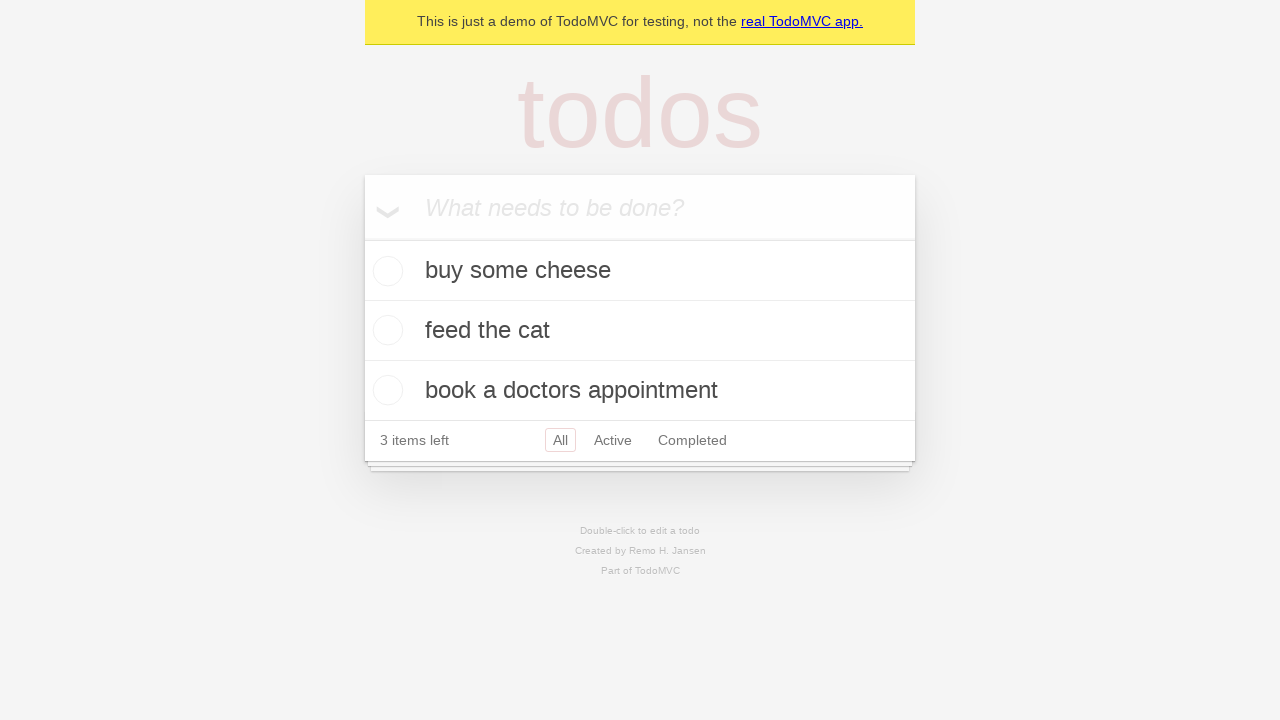

Marked second todo 'feed the cat' as completed at (385, 330) on internal:testid=[data-testid="todo-item"s] >> nth=1 >> internal:role=checkbox
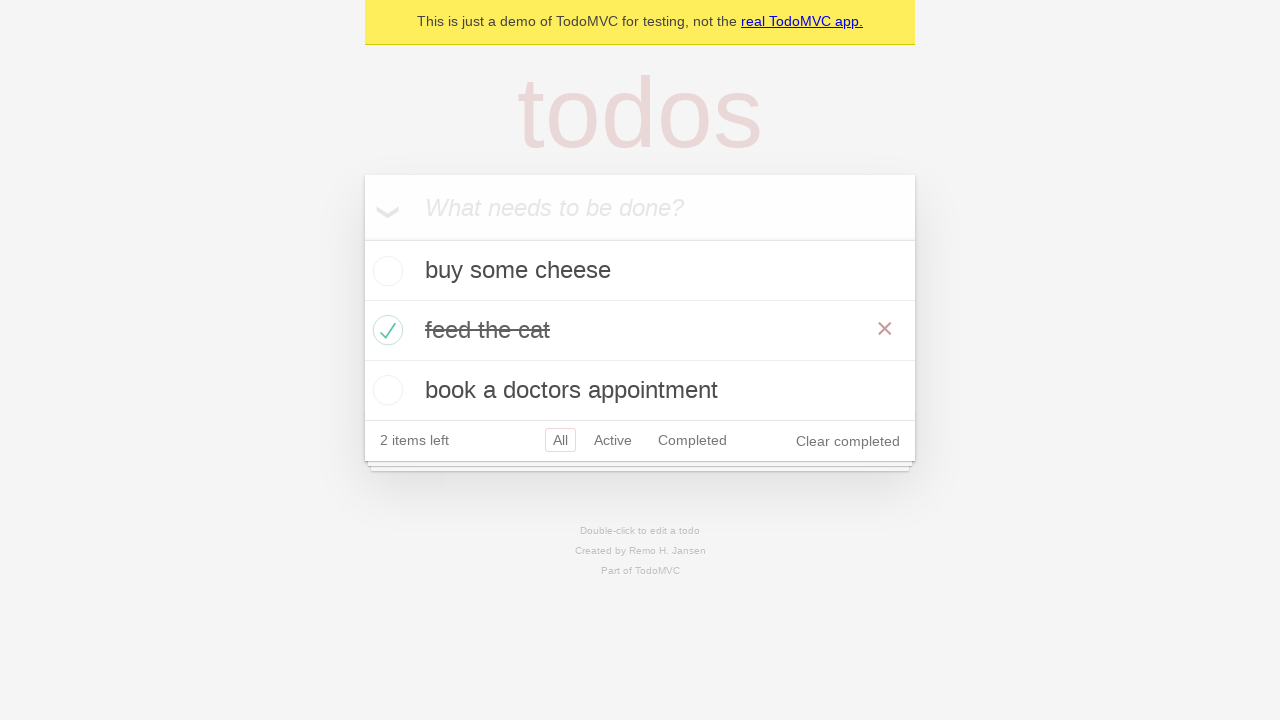

Clicked 'Clear completed' button to remove completed items at (848, 441) on internal:role=button[name="Clear completed"i]
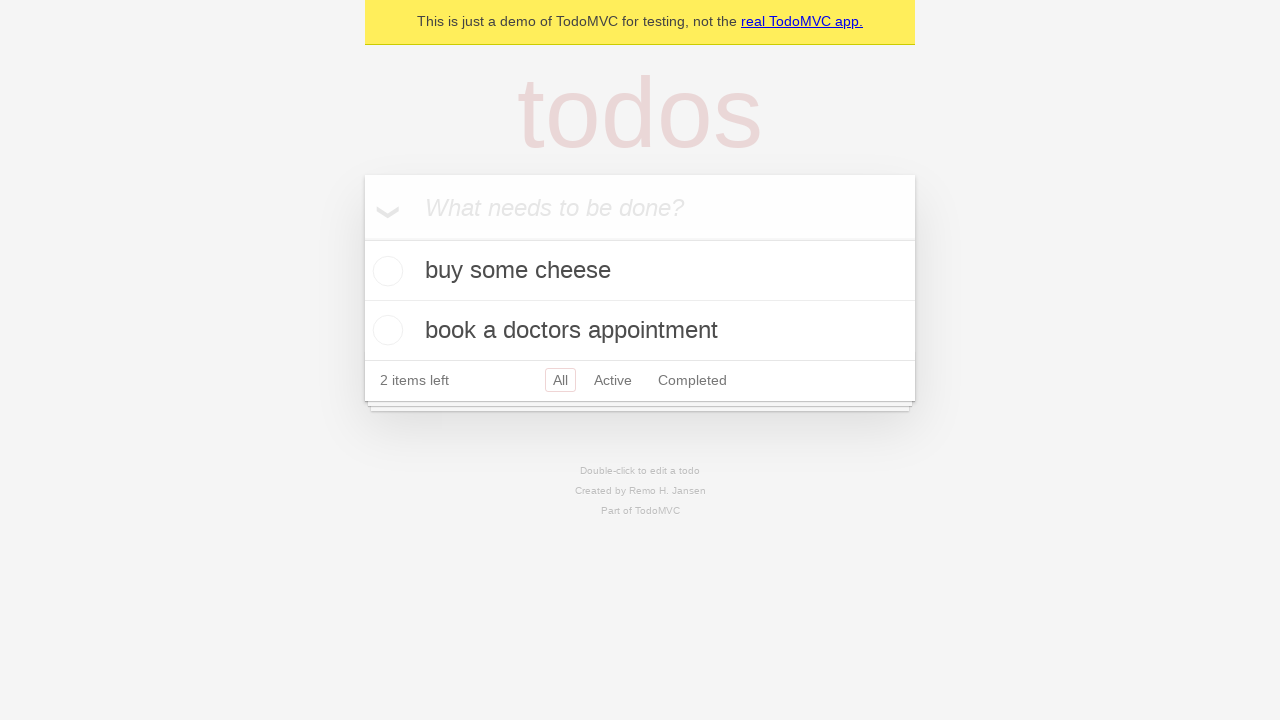

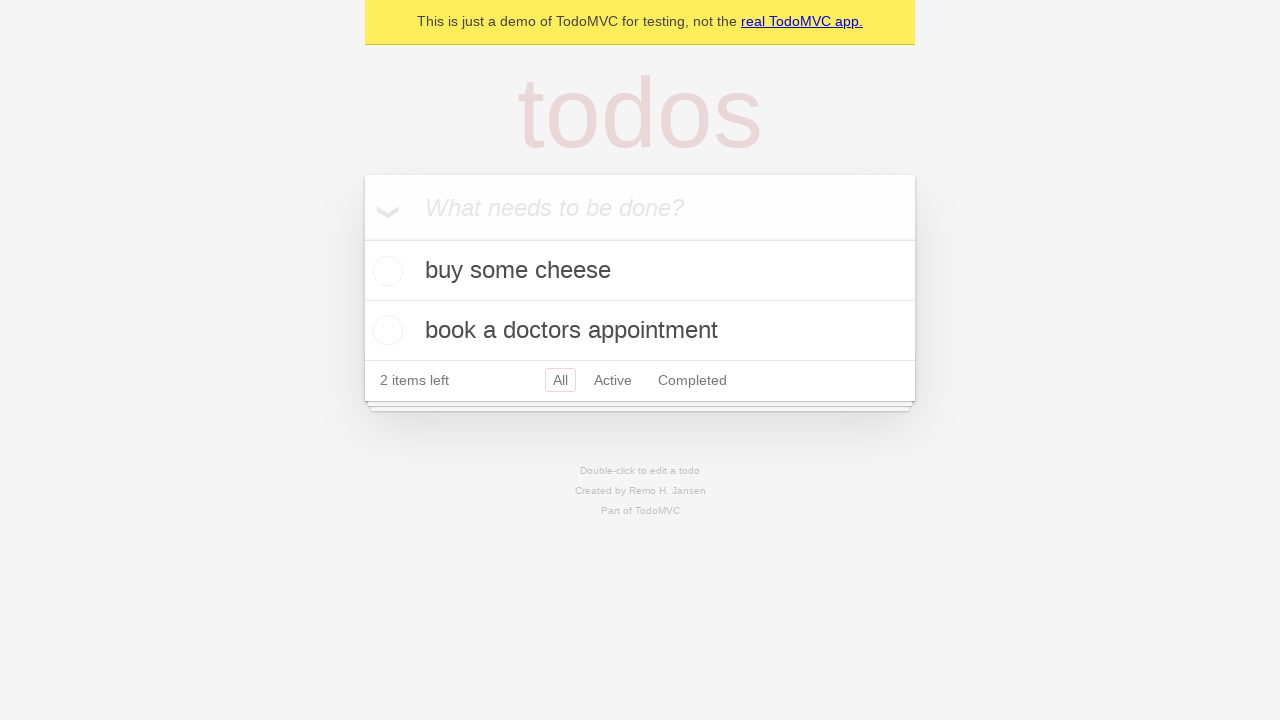